Navigates to the Selenium documentation website and performs basic browser navigation operations

Starting URL: http://selenium.dev

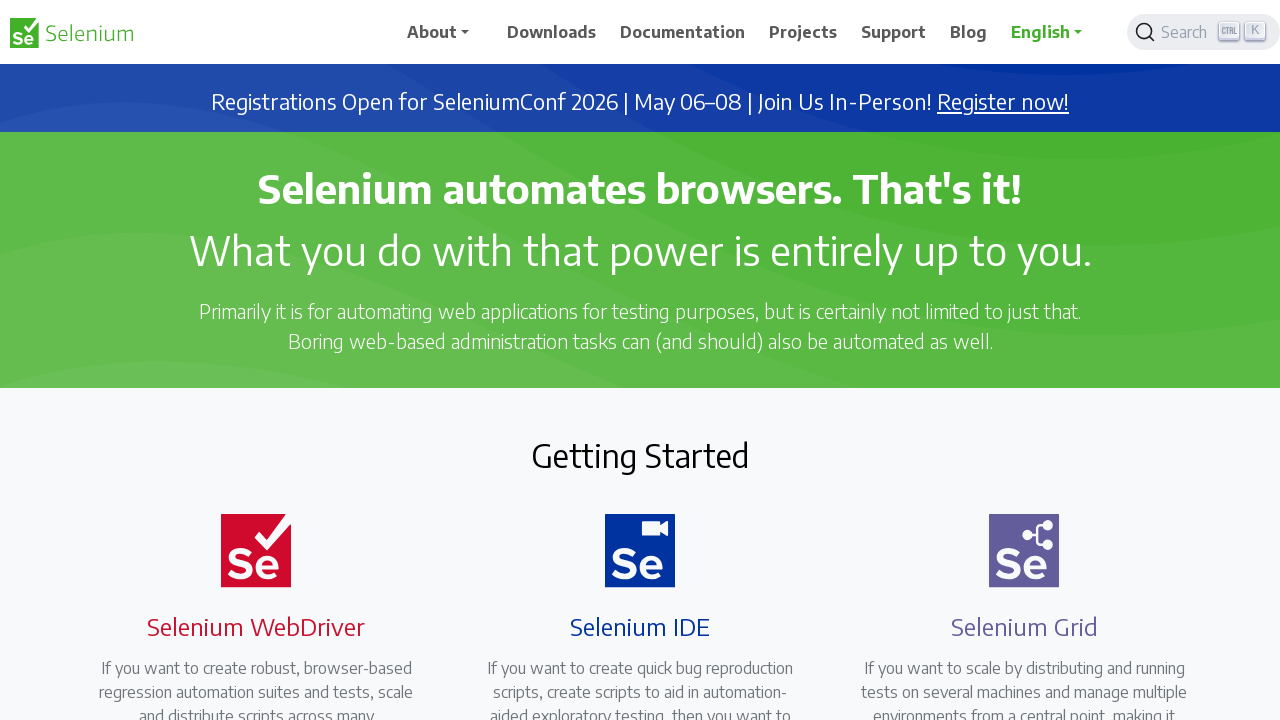

Stored current URL from selenium.dev
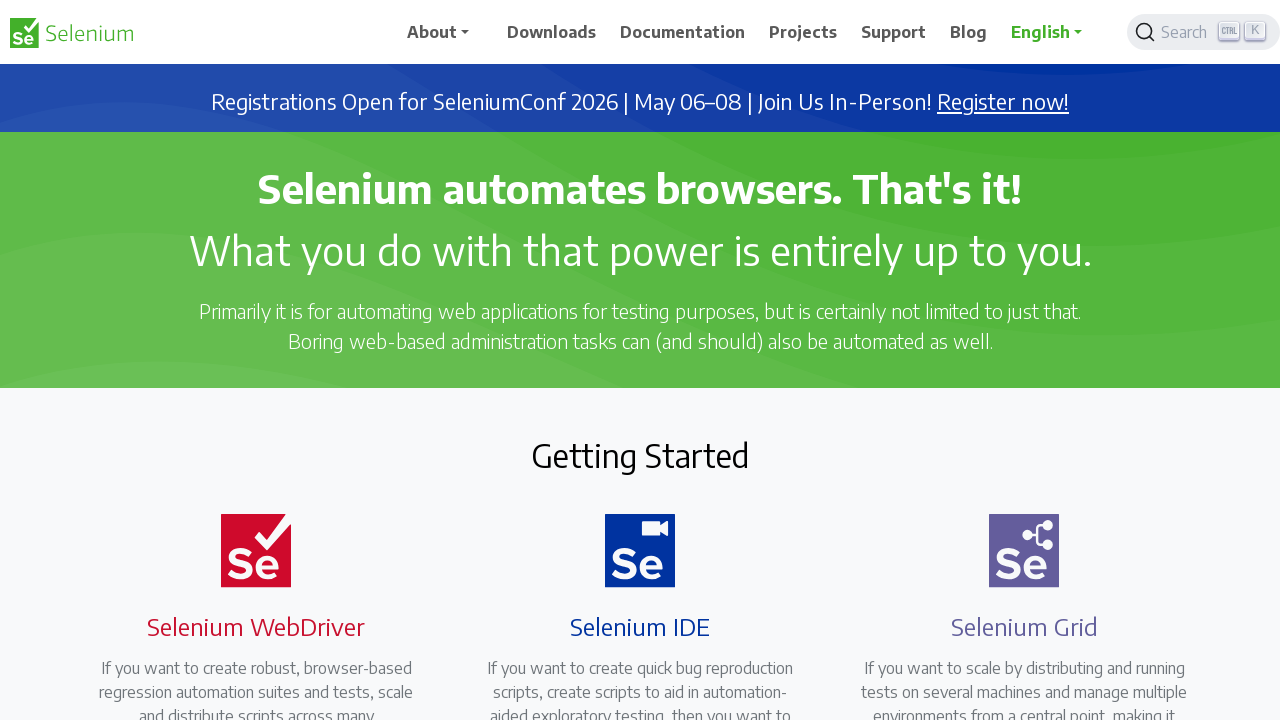

Navigated back in browser history
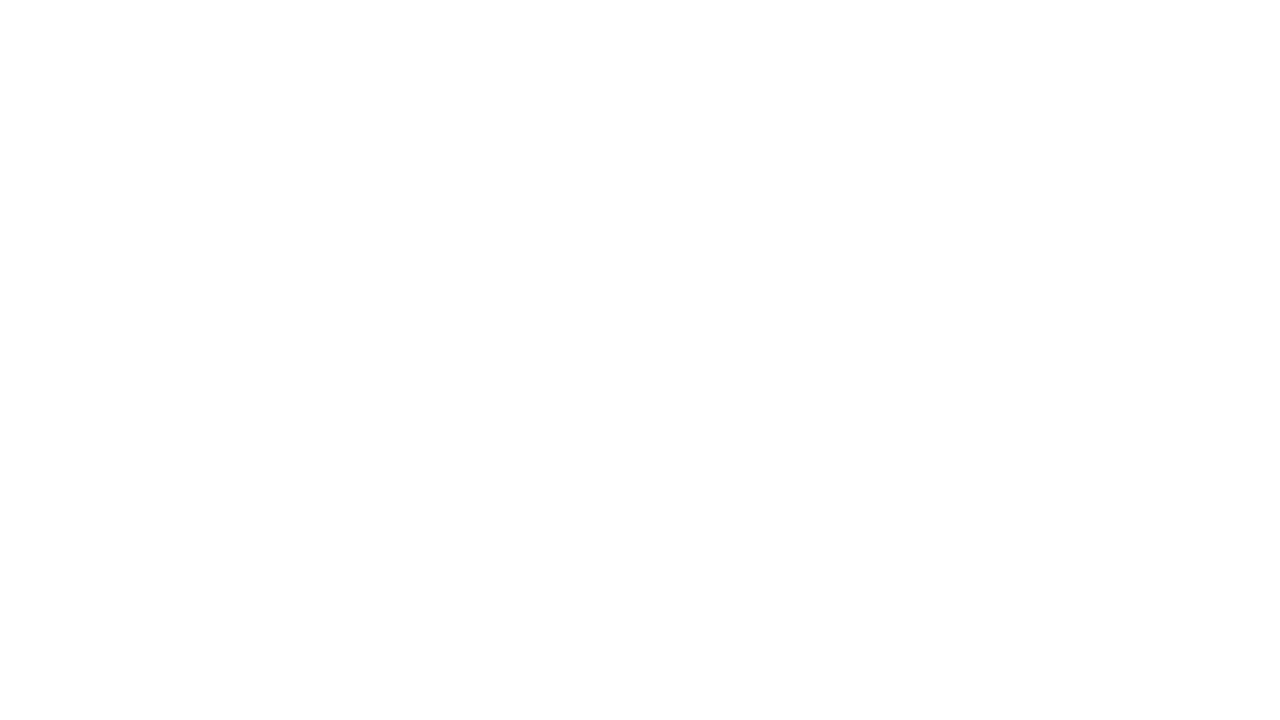

Navigated forward in browser history to return to selenium.dev
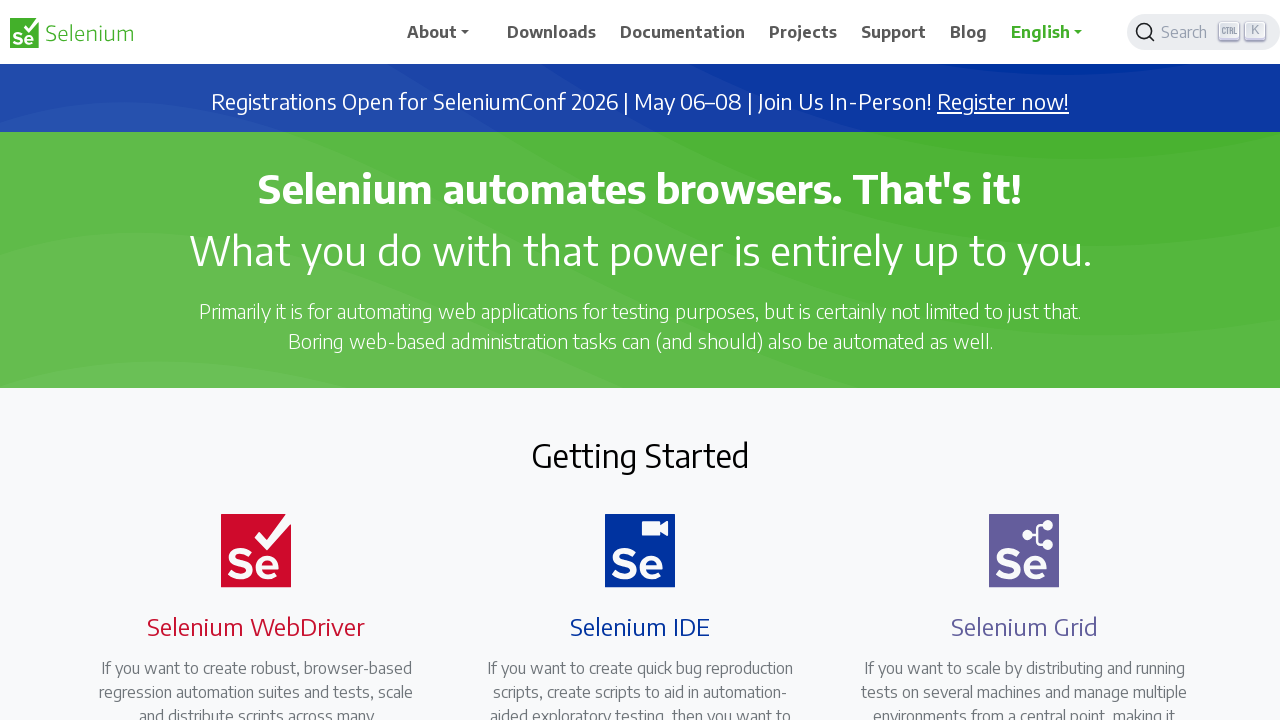

Refreshed the page
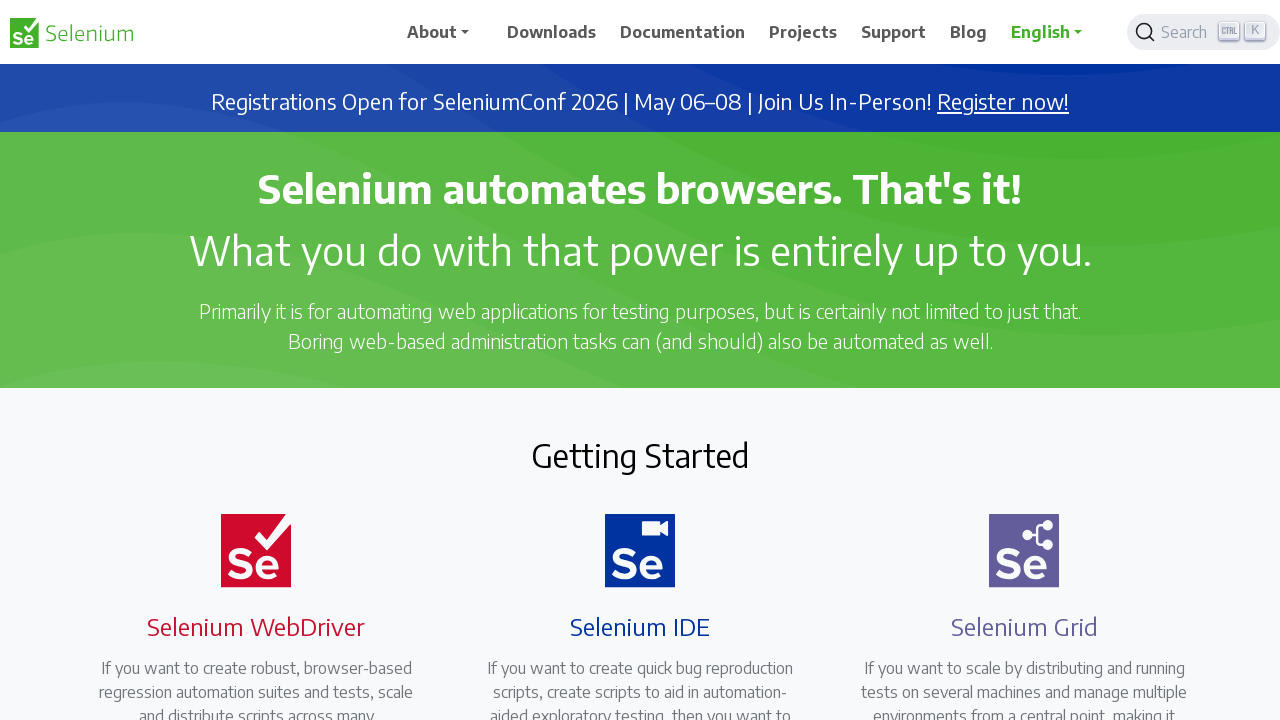

Waited for page to reach networkidle state after refresh
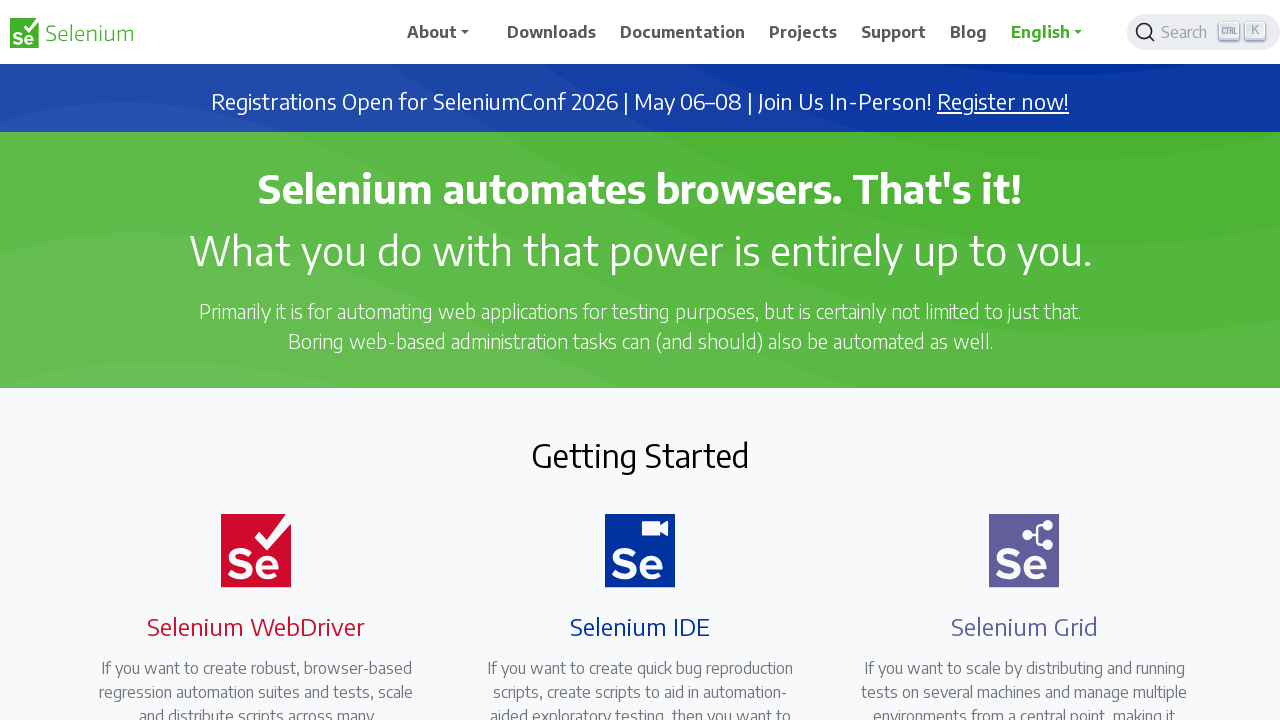

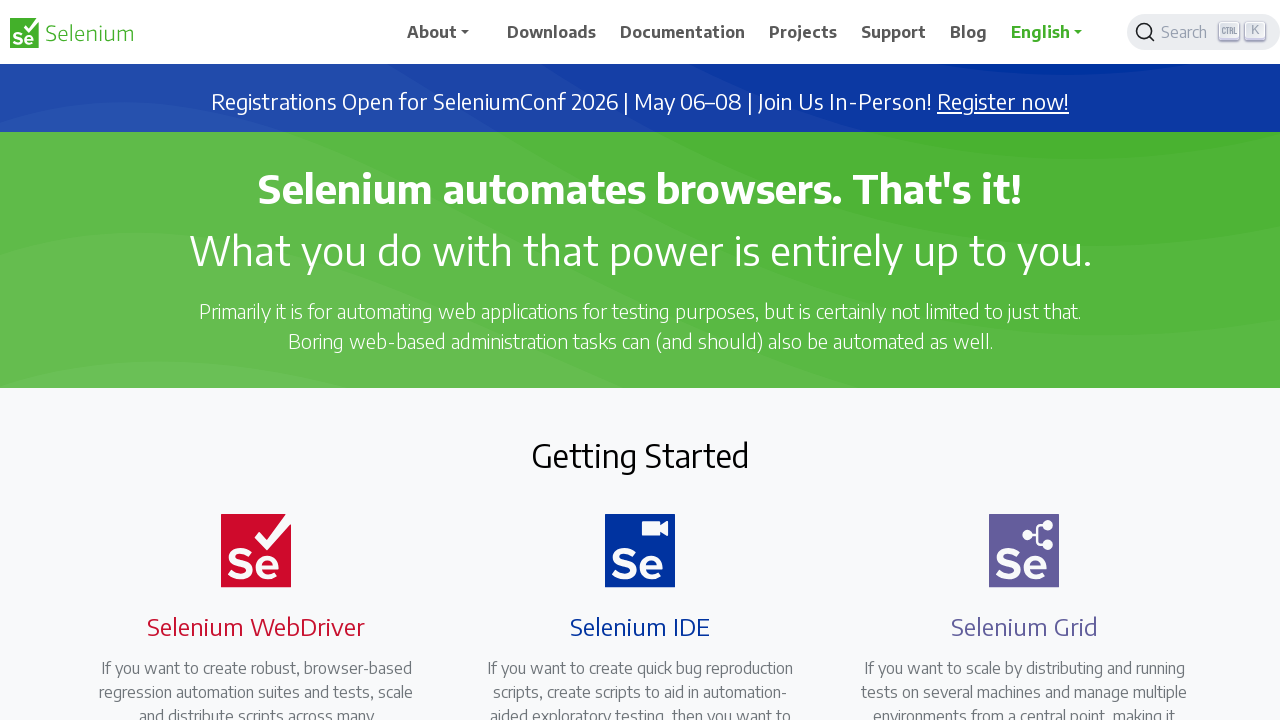